Tests that entering only digits in the first name field shows an error message

Starting URL: https://www.sharelane.com/cgi-bin/register.py

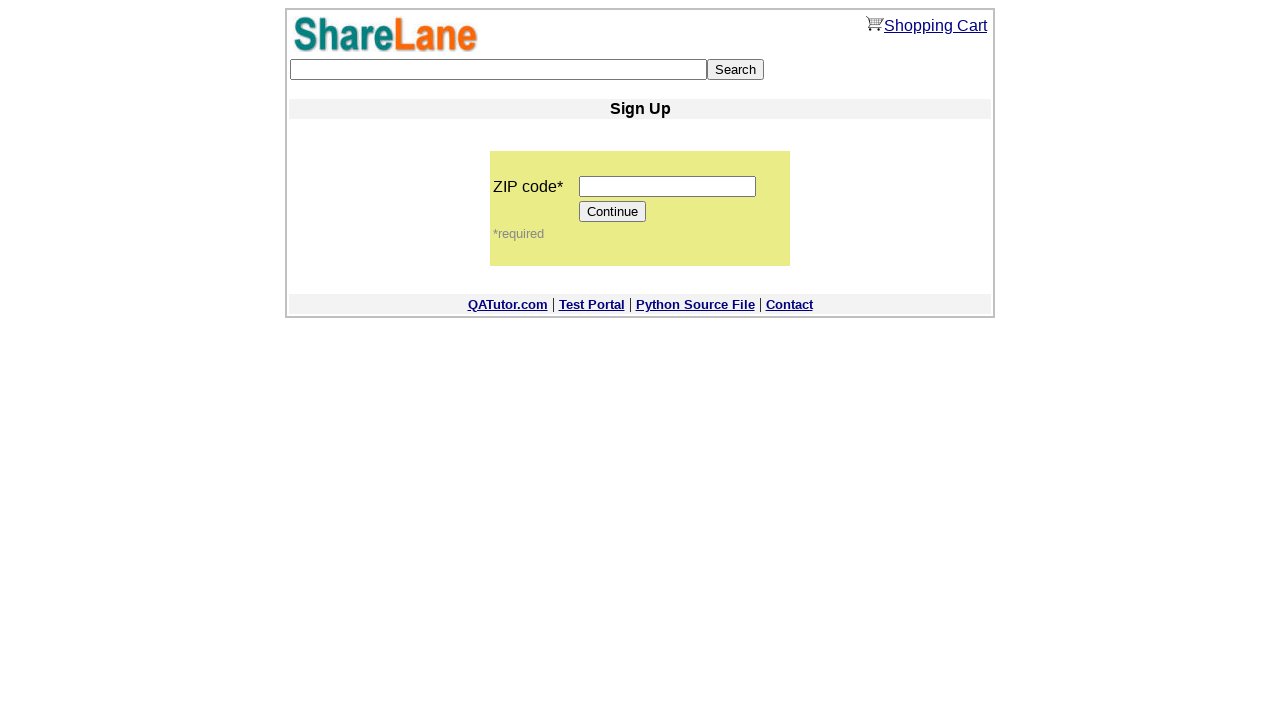

Filled ZIP code field with '645657' on input[name='zip_code']
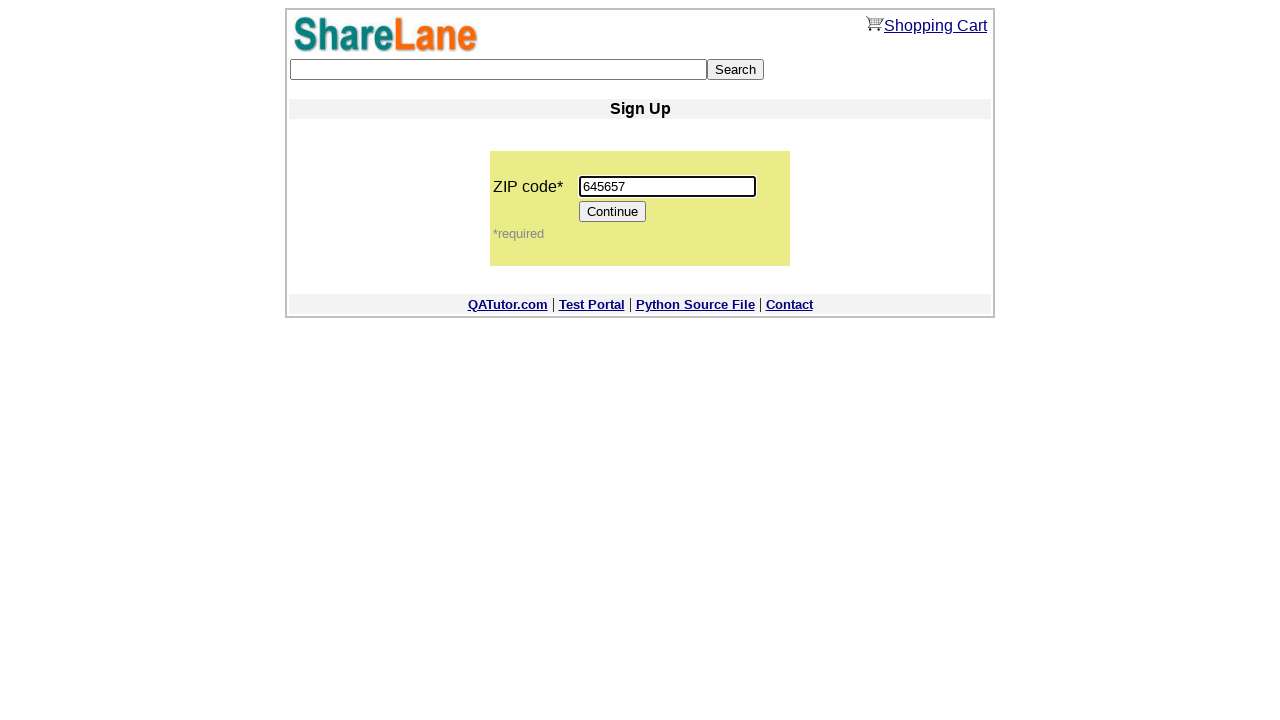

Clicked continue button to proceed to registration form at (613, 212) on xpath=/html/body/center/table/tbody/tr[5]/td/table/tbody/tr[2]/td/table/tbody/tr
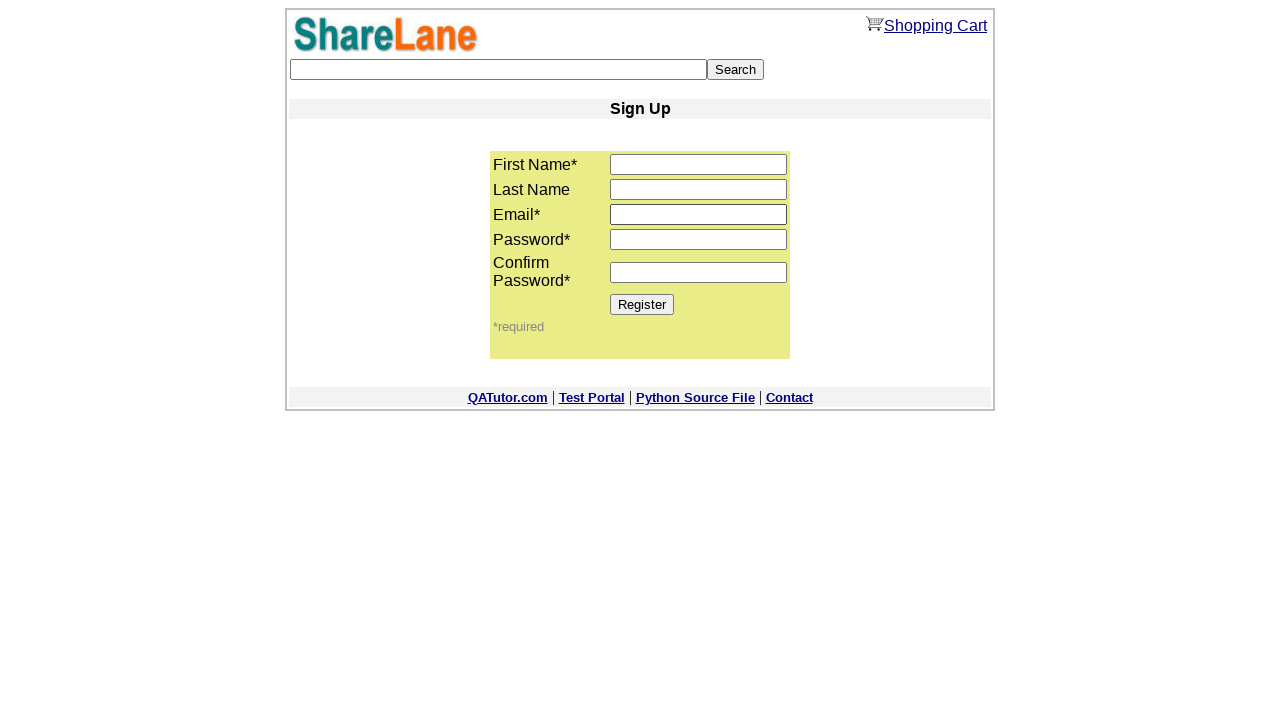

Filled first name field with only digits '43654' on input[name='first_name']
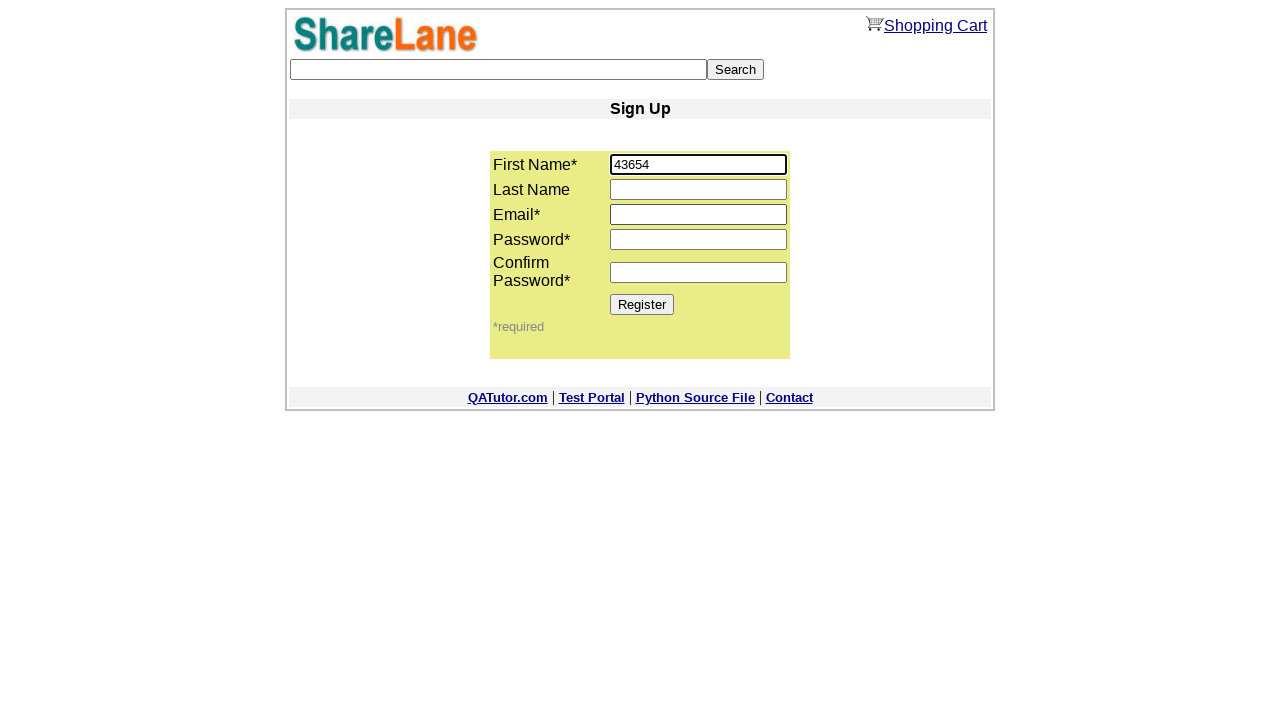

Filled email field with 'digittest293@gmail.com' on input[name='email']
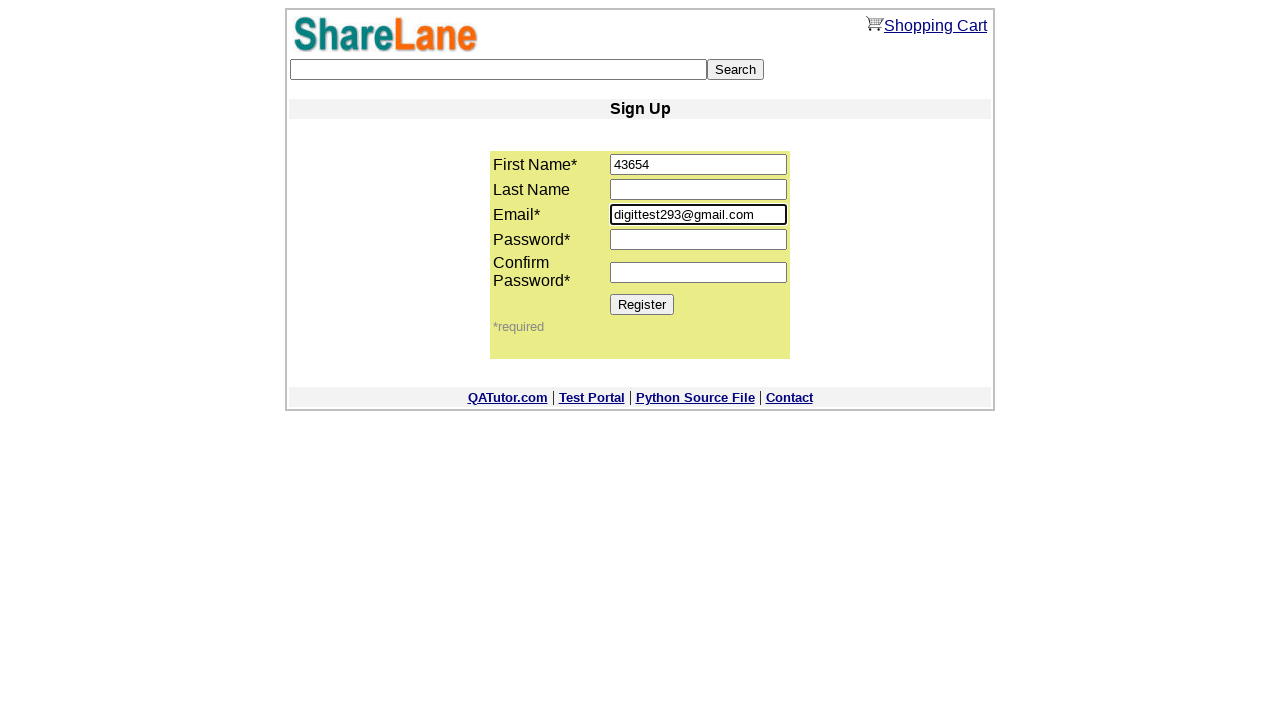

Filled first password field with '6547' on input[name='password1']
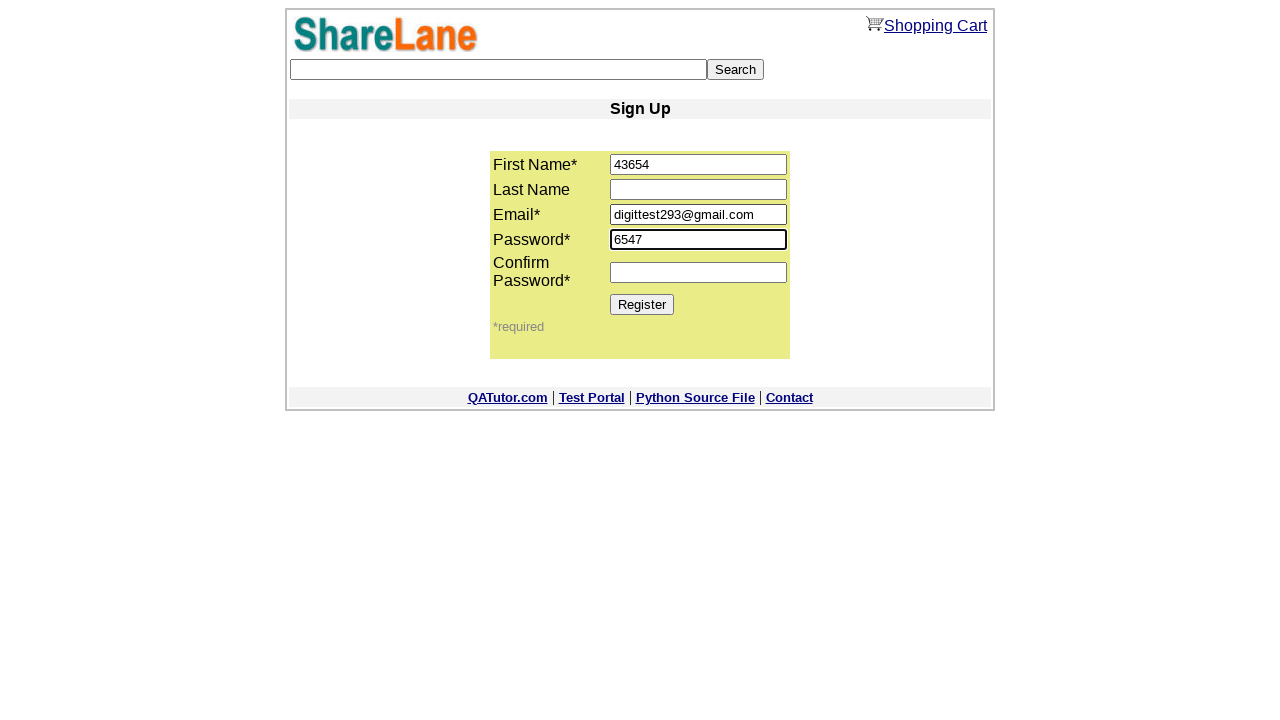

Filled second password field with '6547' on input[name='password2']
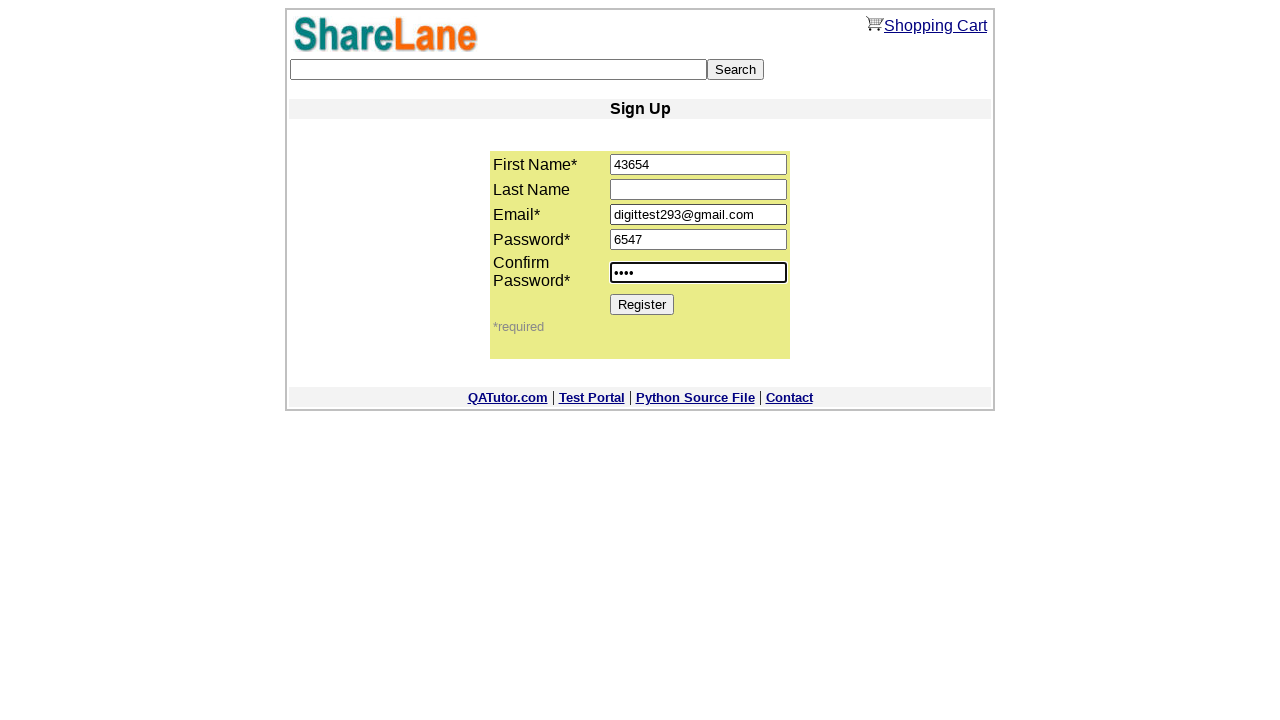

Clicked register button to submit form at (642, 304) on xpath=/html/body/center/table/tbody/tr[5]/td/table/tbody/tr[2]/td/table/tbody/tr
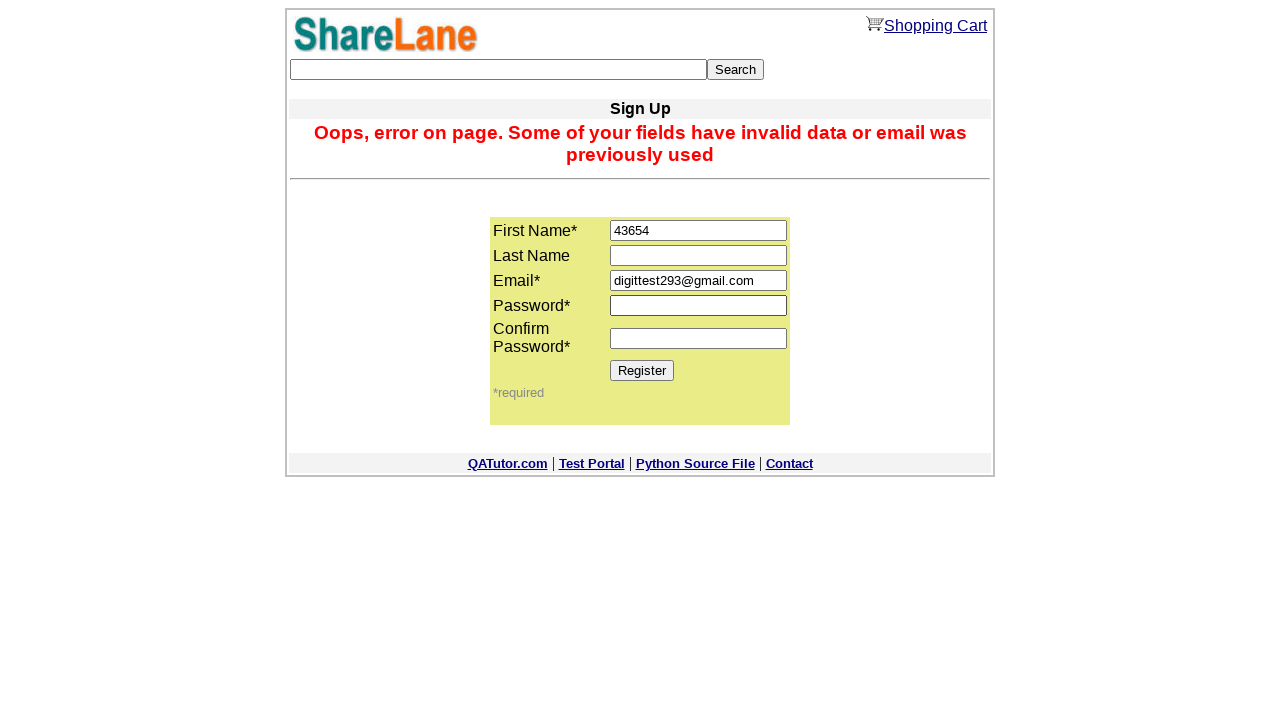

Error message appeared validating that only digits in first name field triggers validation error
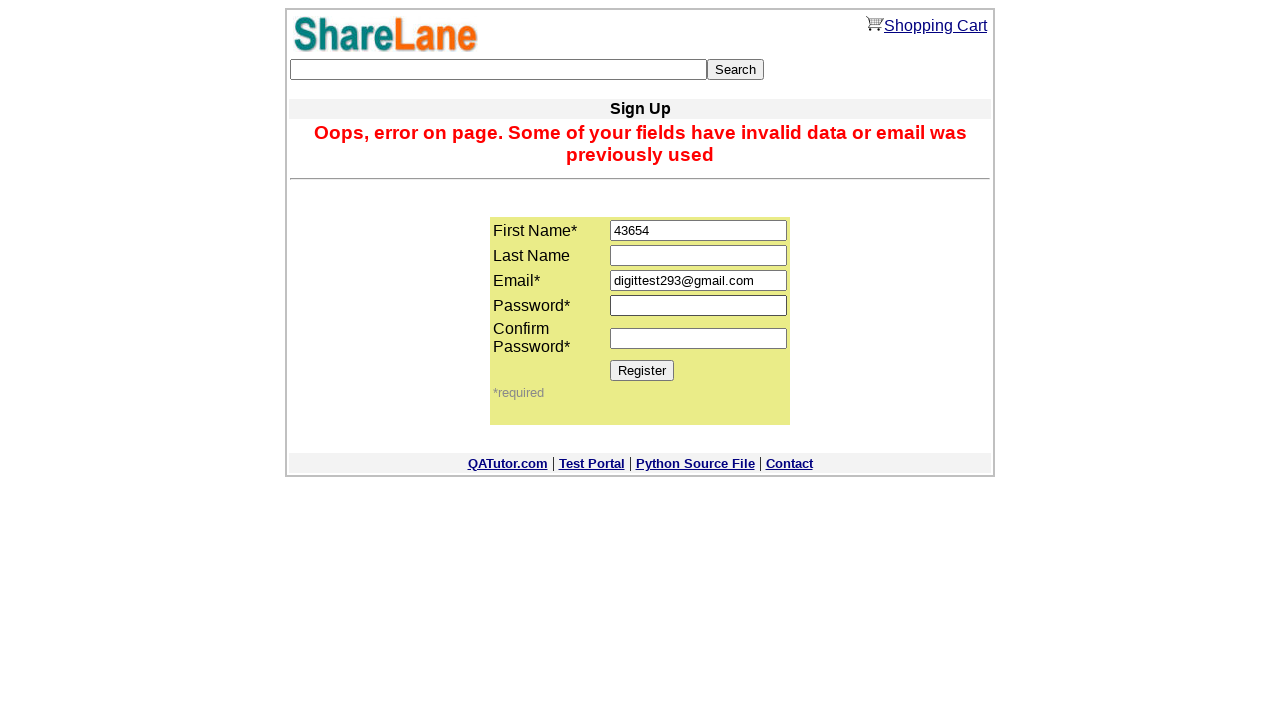

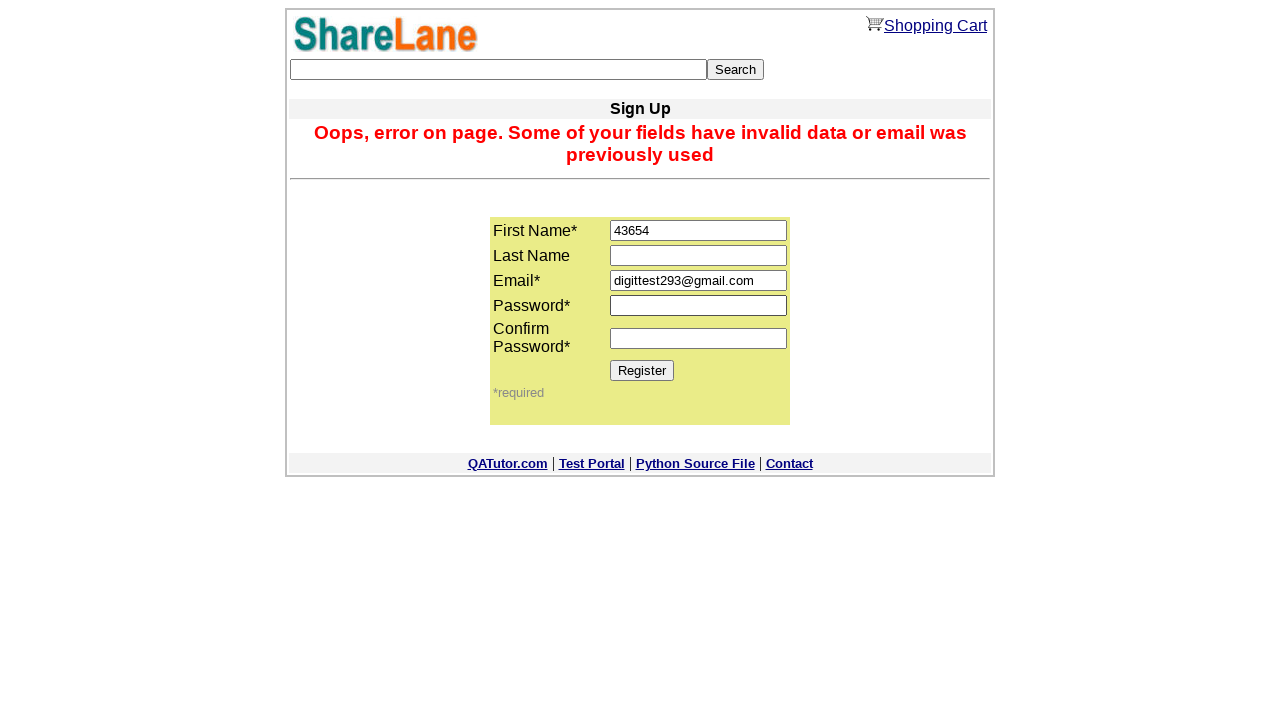